Navigates to a gaming stats page, dismisses any overlay with a click, and scrolls through infinite-loading content until all data is loaded.

Starting URL: https://bo3.gg/players?period=all_time&tiers=s,a,b&games_count=30&tab=main&sort=rating&order=desc

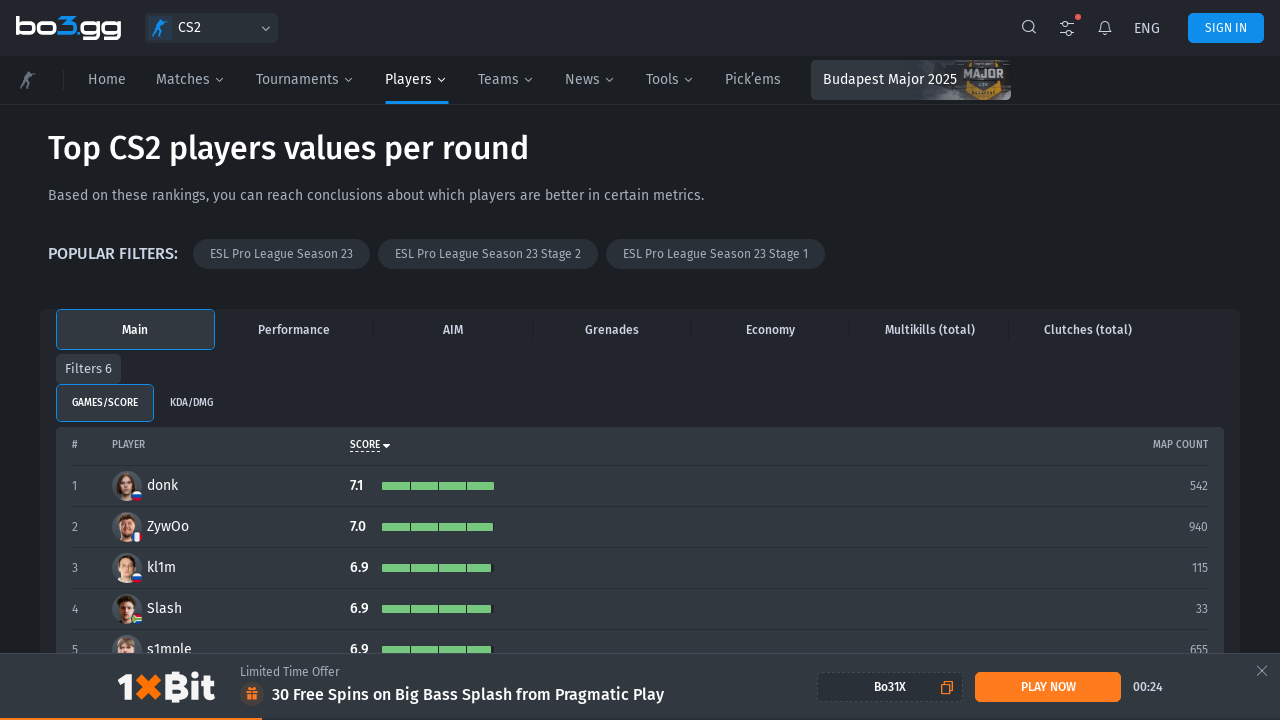

Waited for page to load (networkidle)
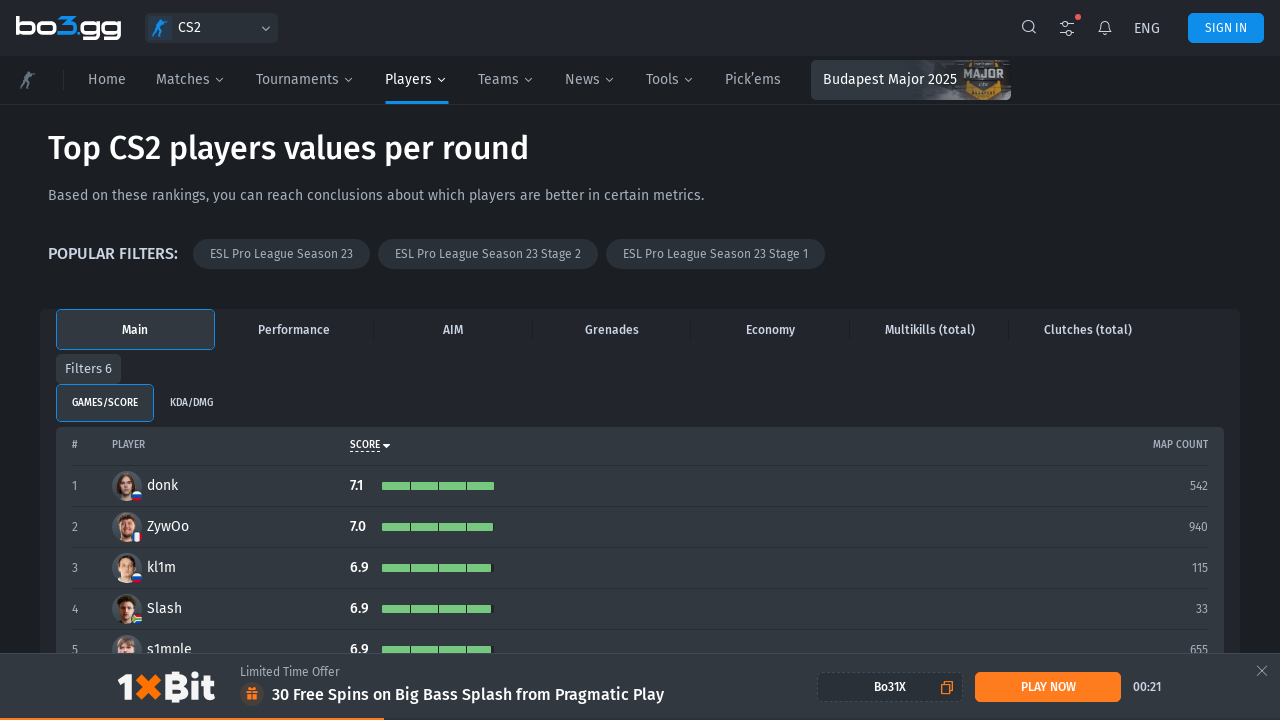

Clicked at offset (100, 100) to dismiss any overlay/popup at (100, 100)
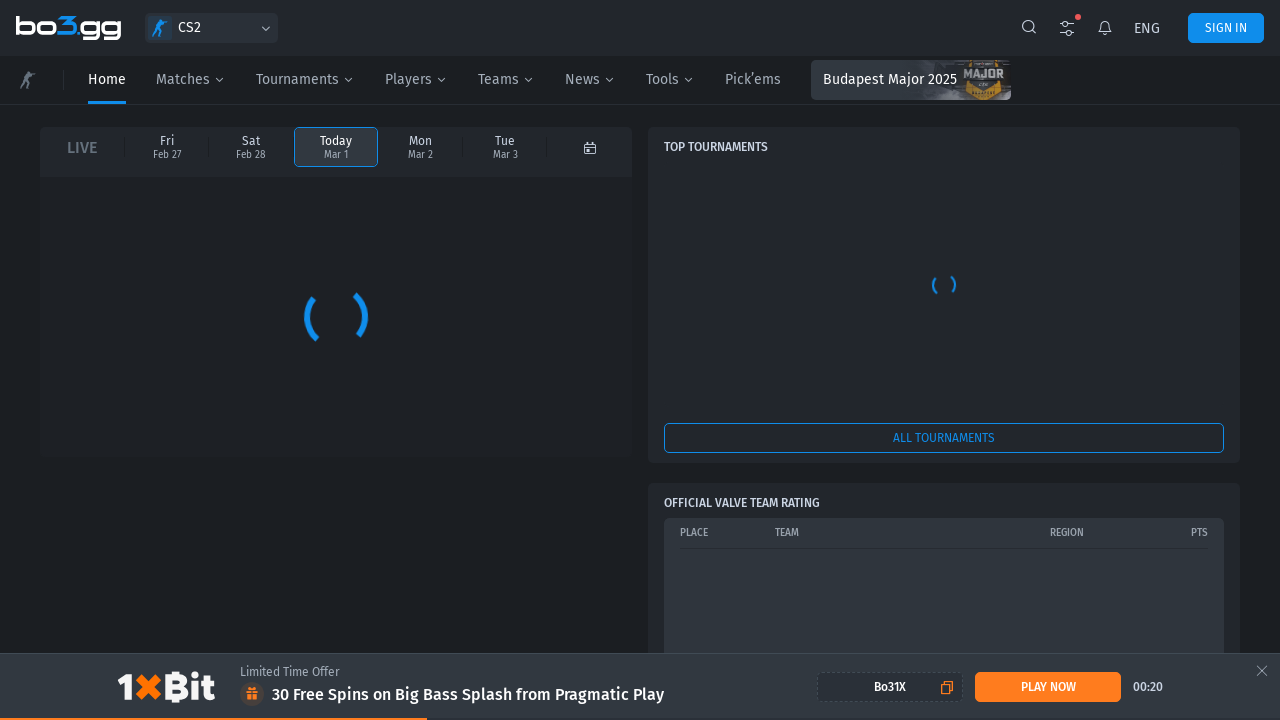

Waited 2 seconds before scroll attempt 1
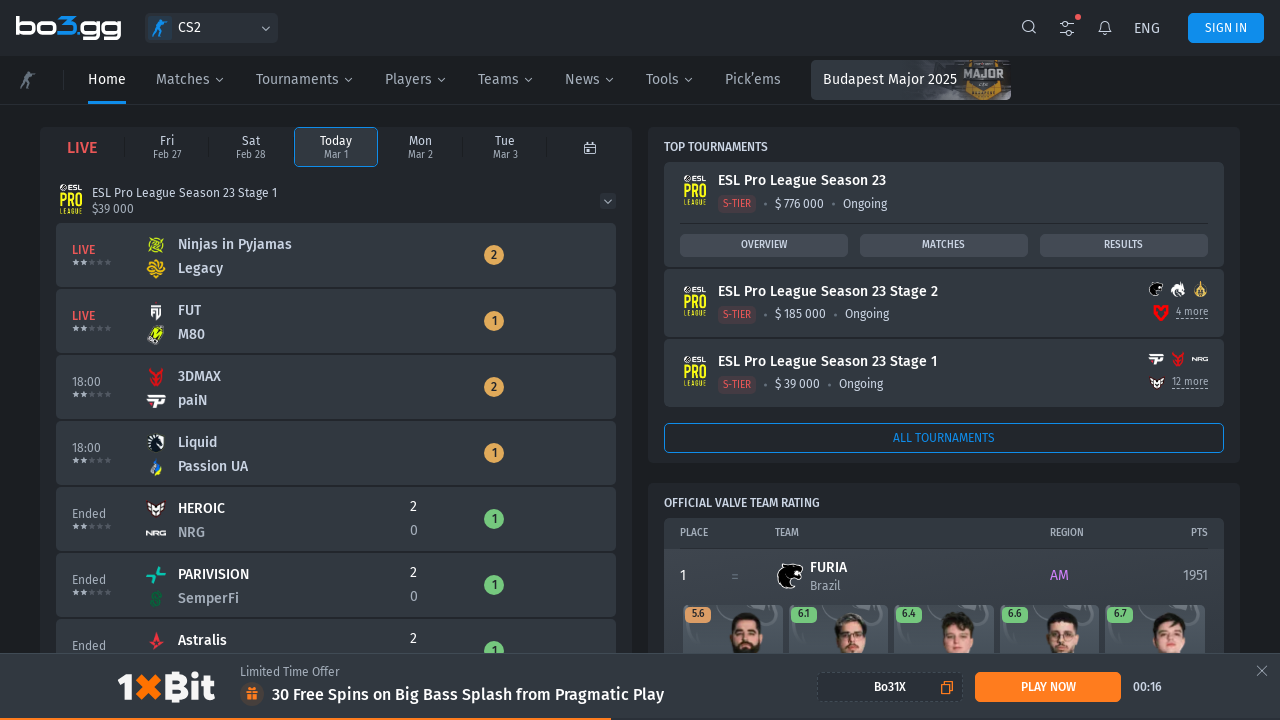

Located infinite load trigger element
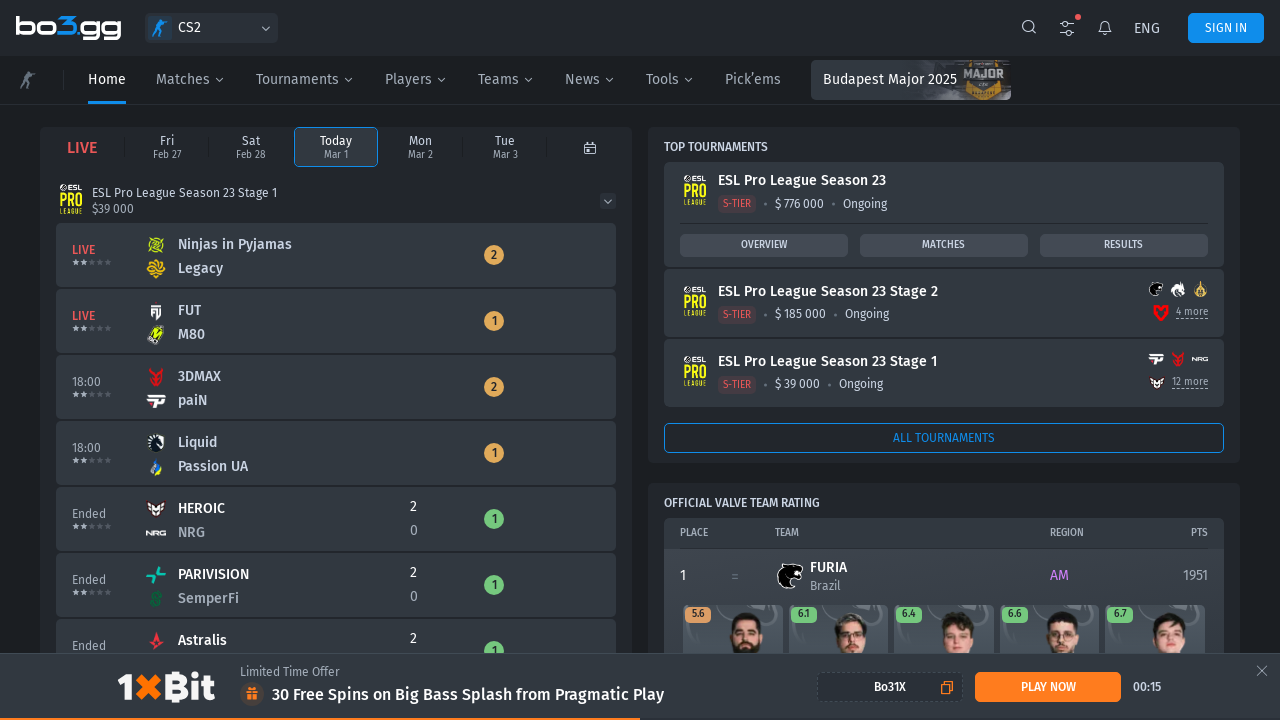

No more loading elements found - all content loaded
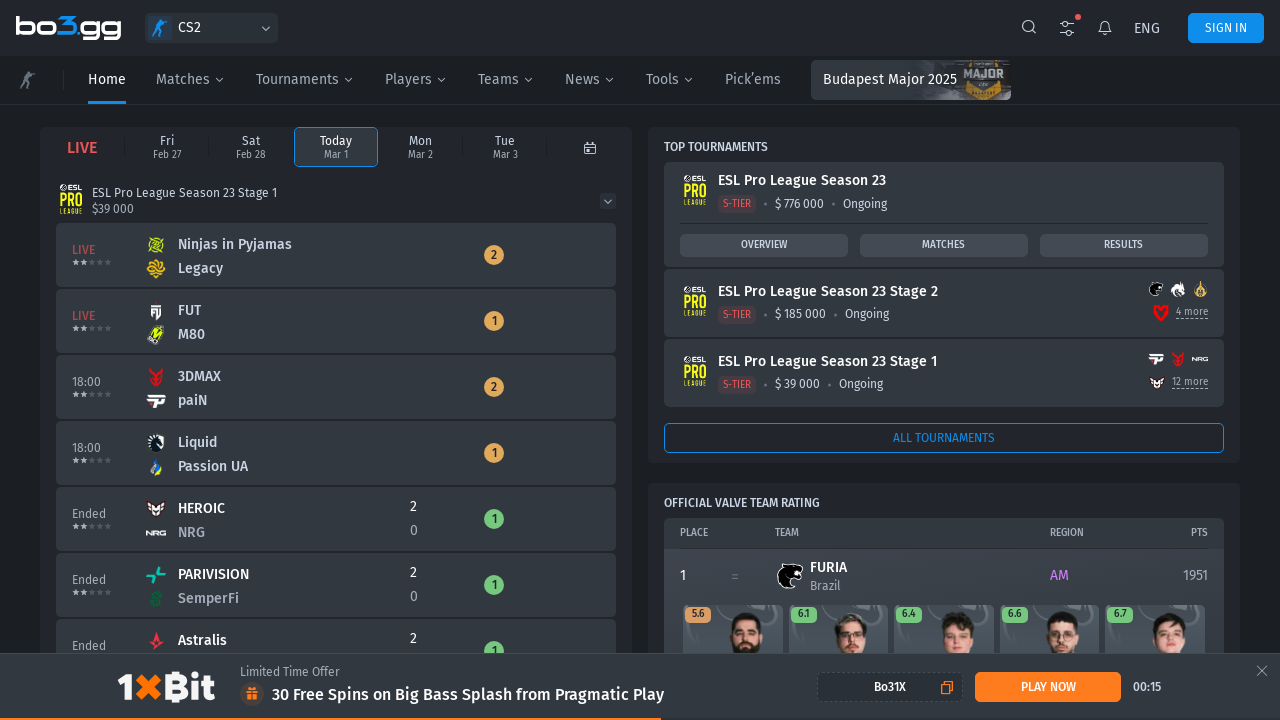

Verified player data table is visible
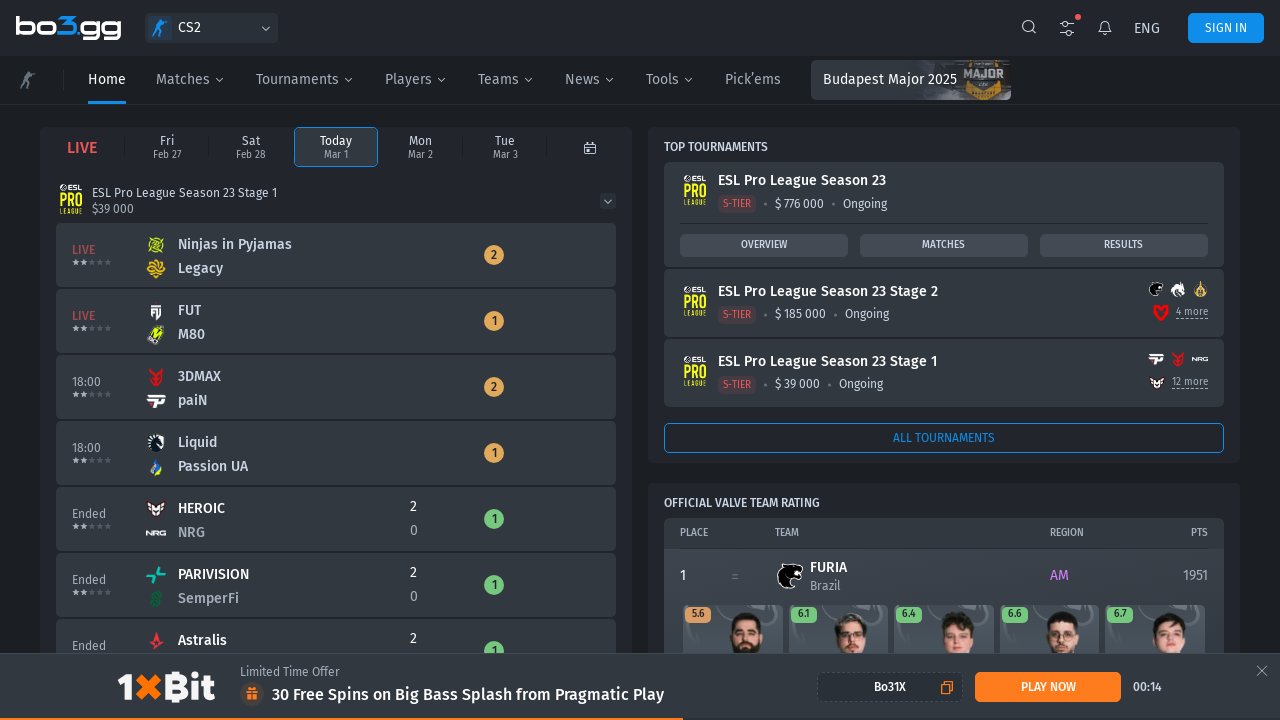

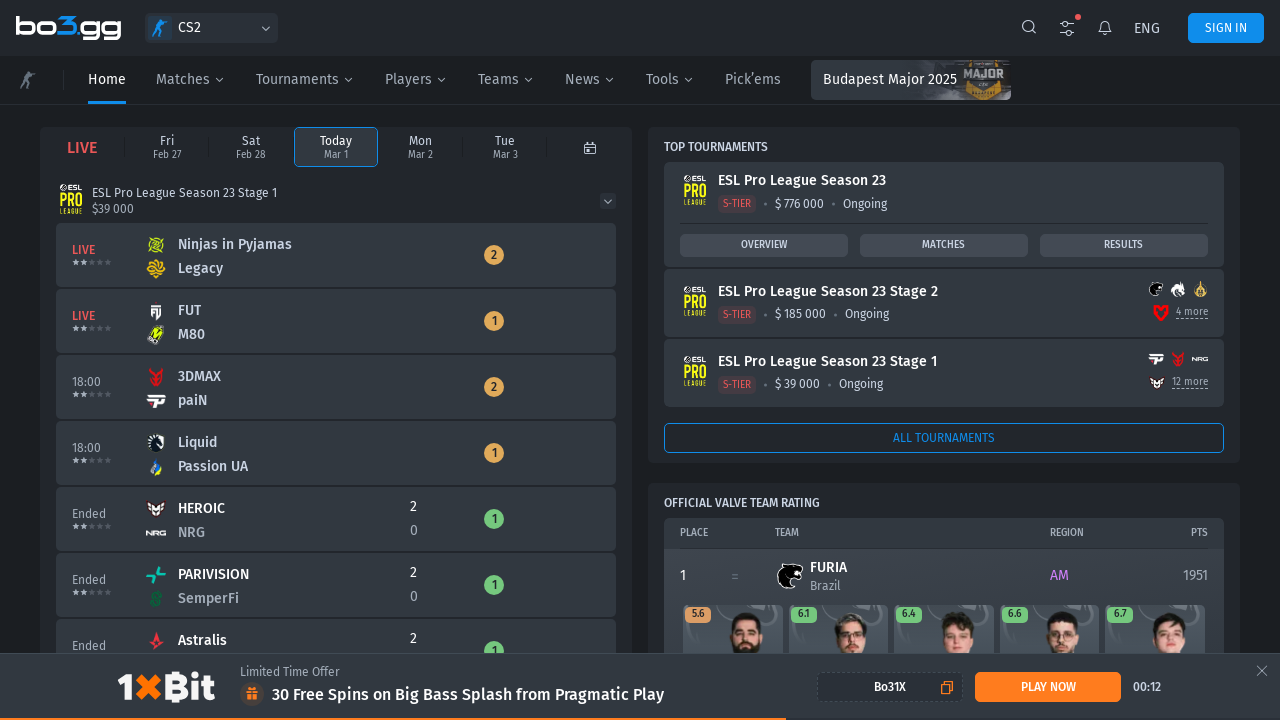